Demonstrates injecting jQuery and jQuery Growl library into a page via JavaScript execution, then displaying various types of growl notification messages (plain, error, notice, warning) on the page.

Starting URL: http://the-internet.herokuapp.com

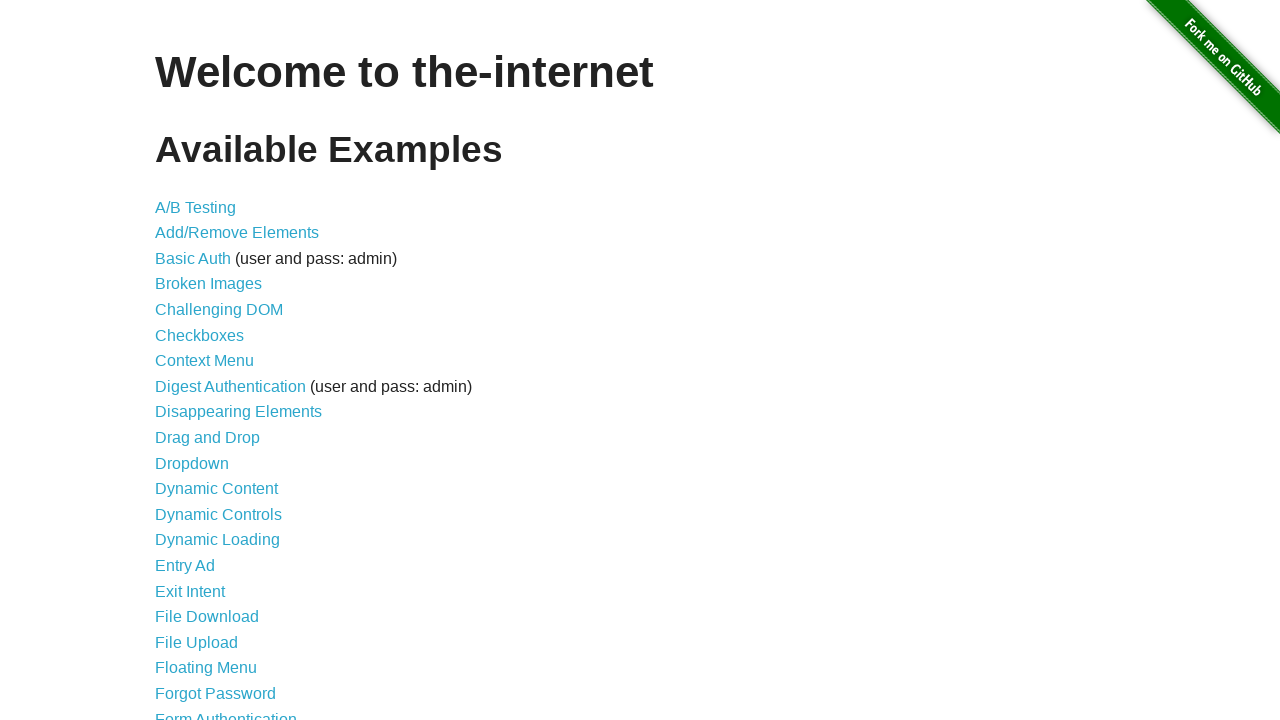

Injected jQuery library into page if not already present
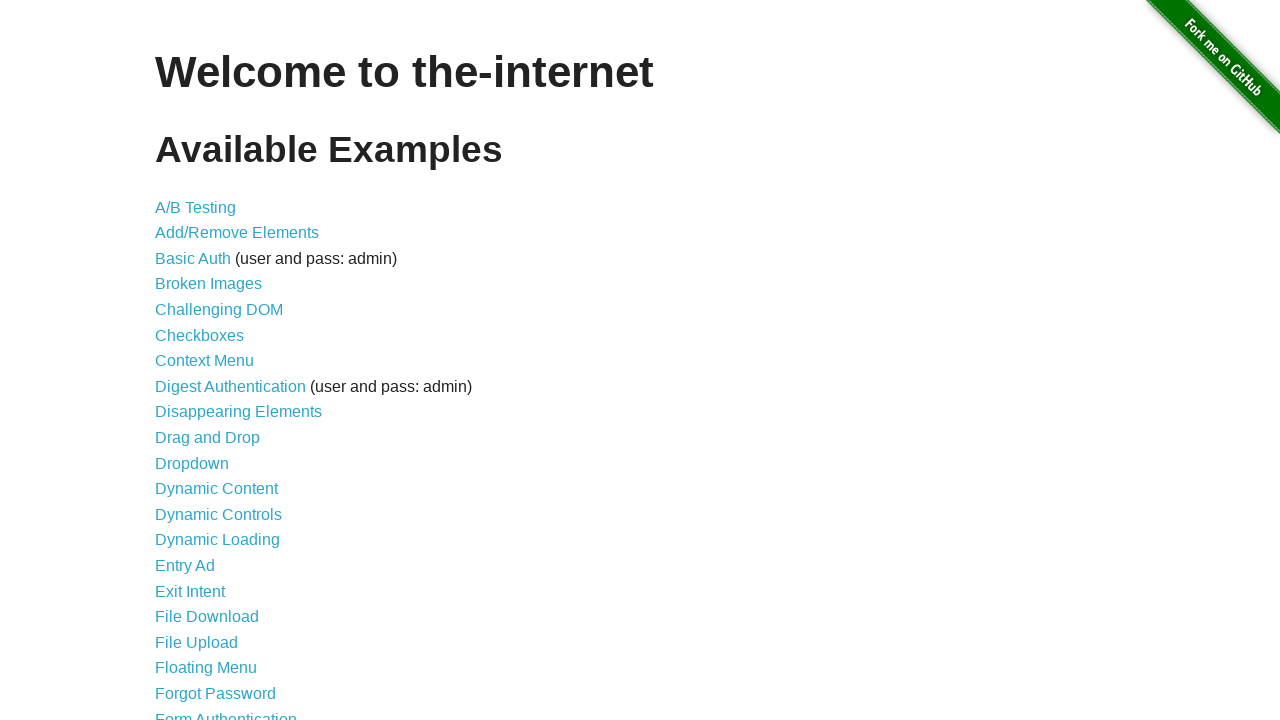

jQuery library loaded successfully
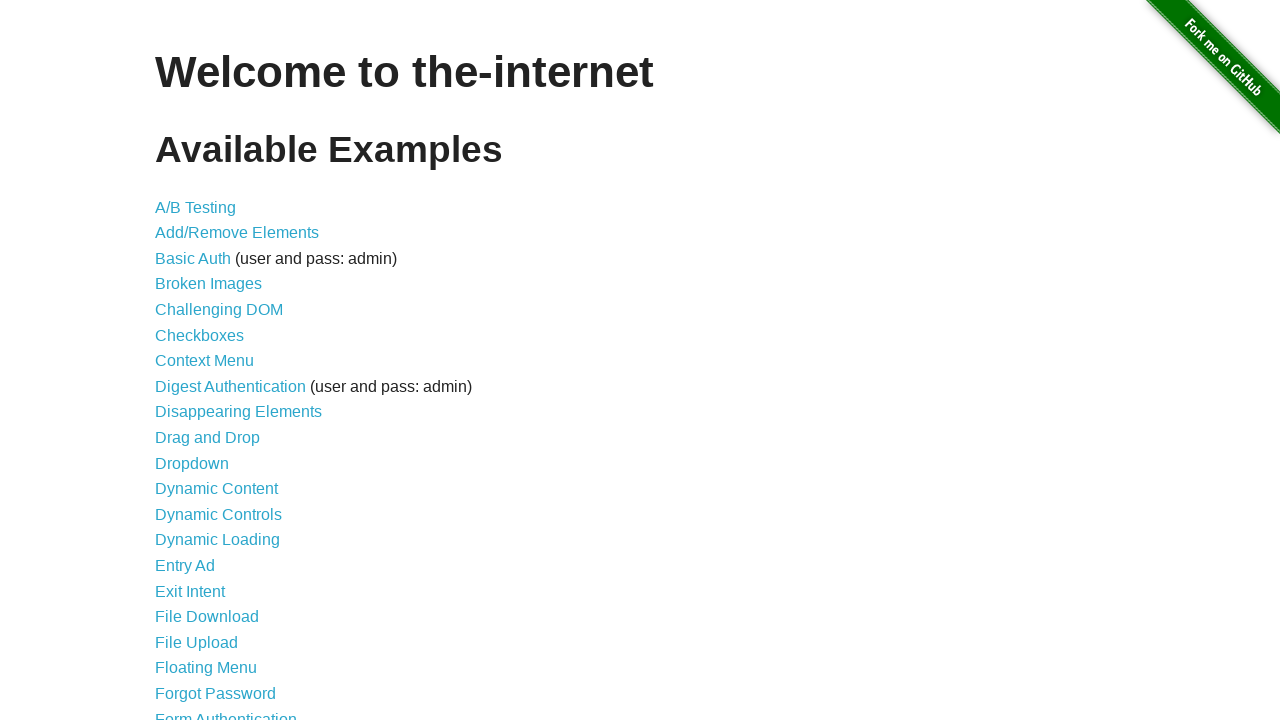

Loaded jQuery Growl library onto page
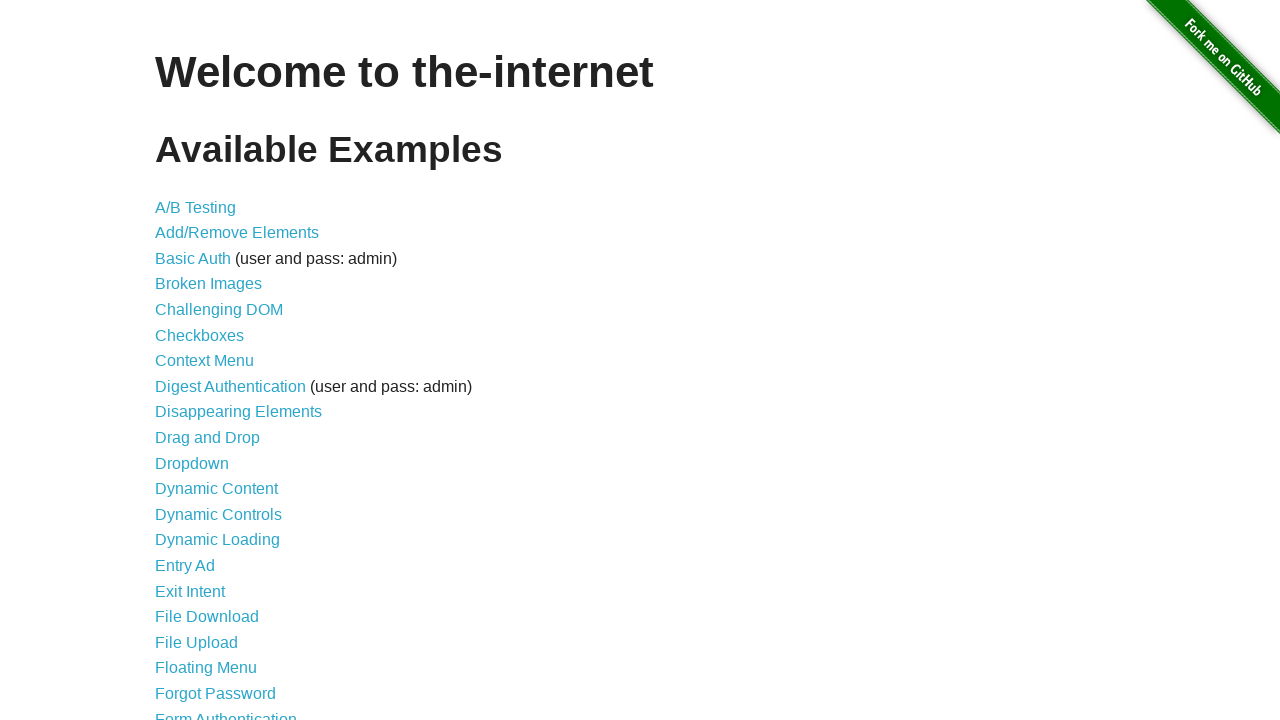

Added jQuery Growl CSS stylesheet to page
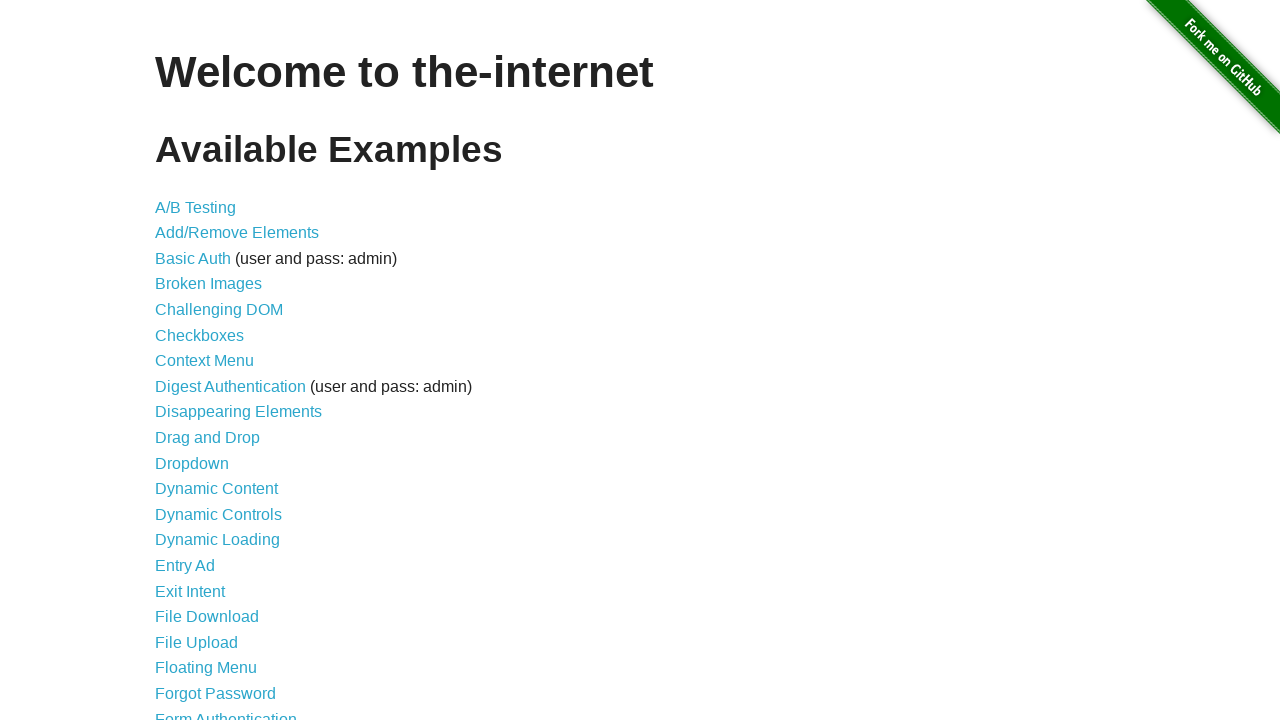

jQuery Growl library ready and available
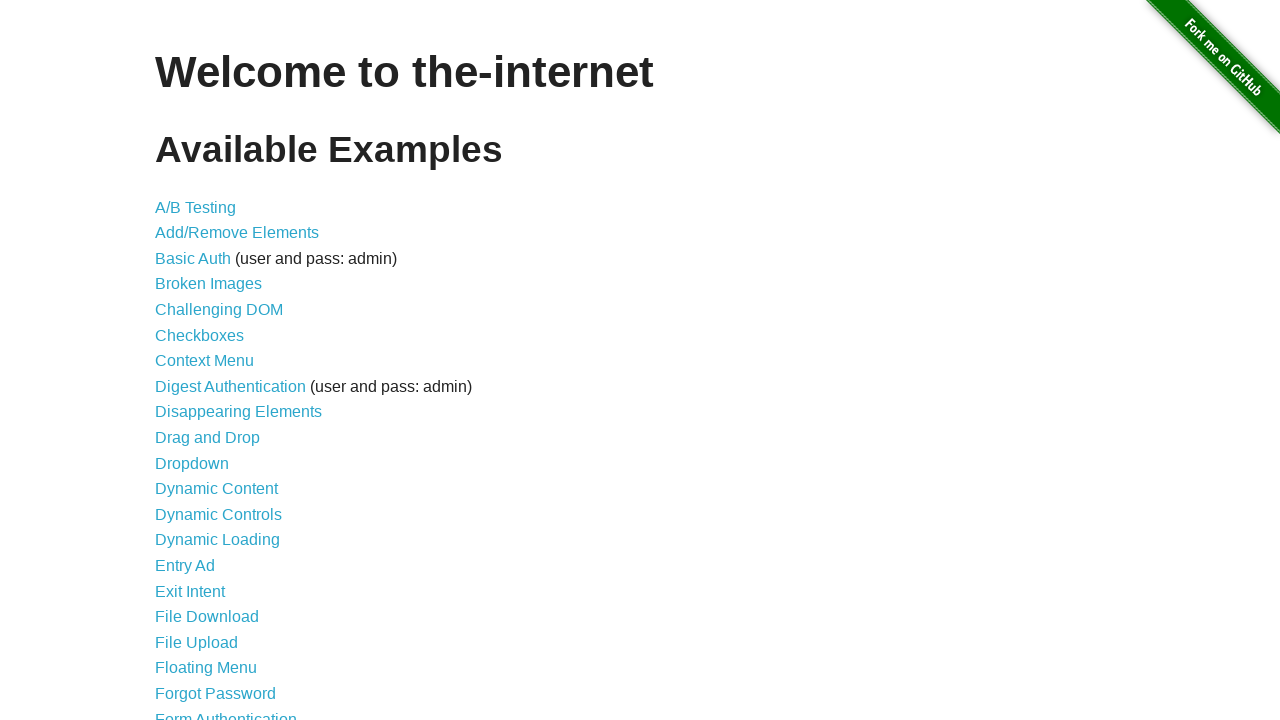

Displayed plain growl notification with title 'GET' and message '/'
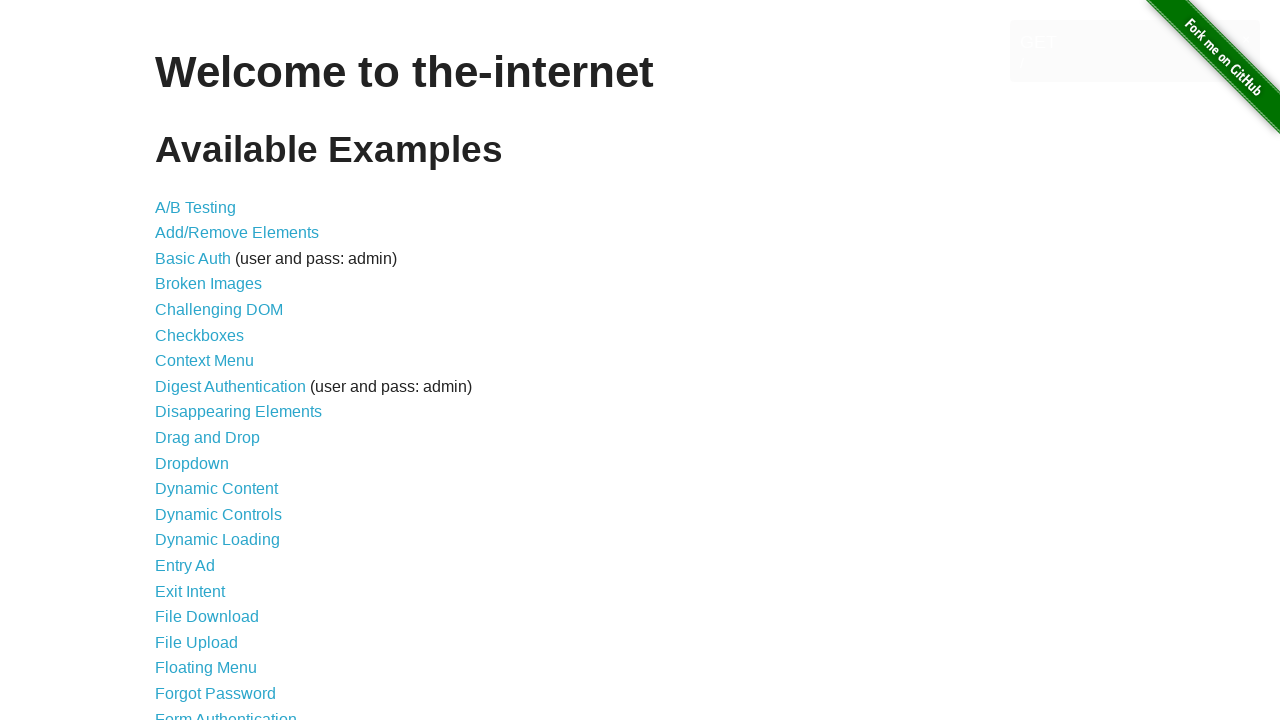

Displayed error growl notification
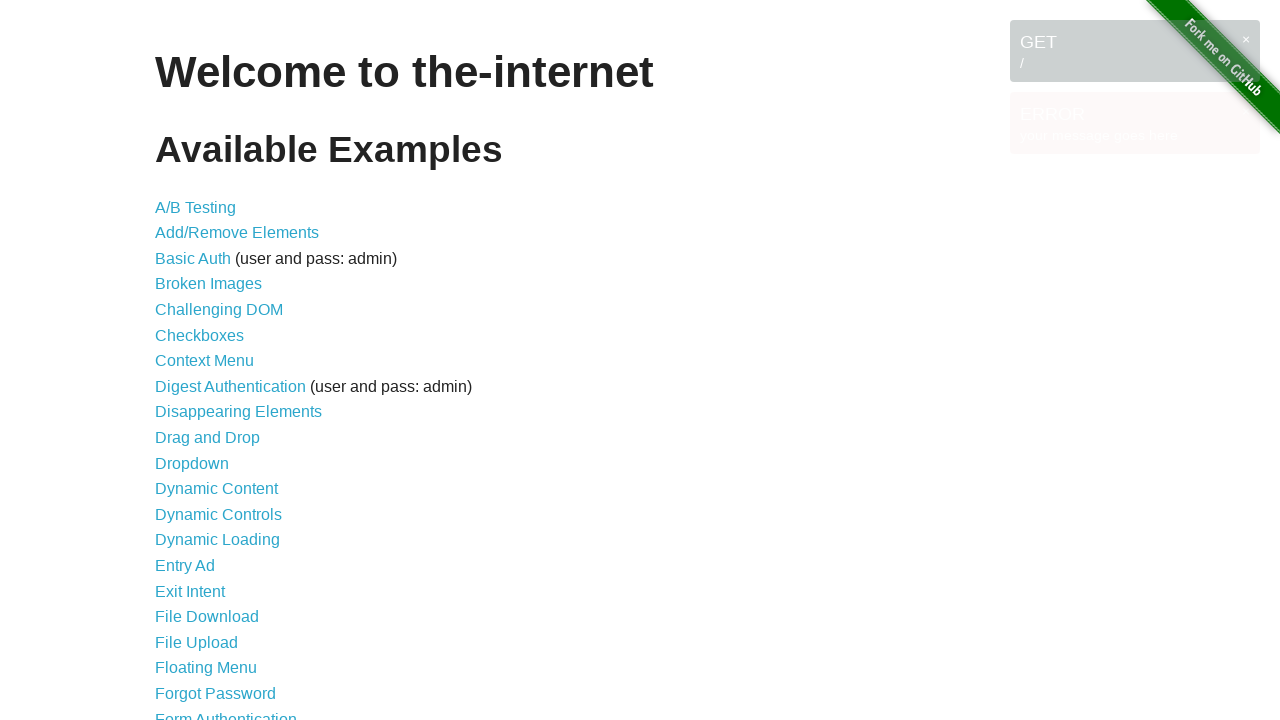

Displayed notice growl notification
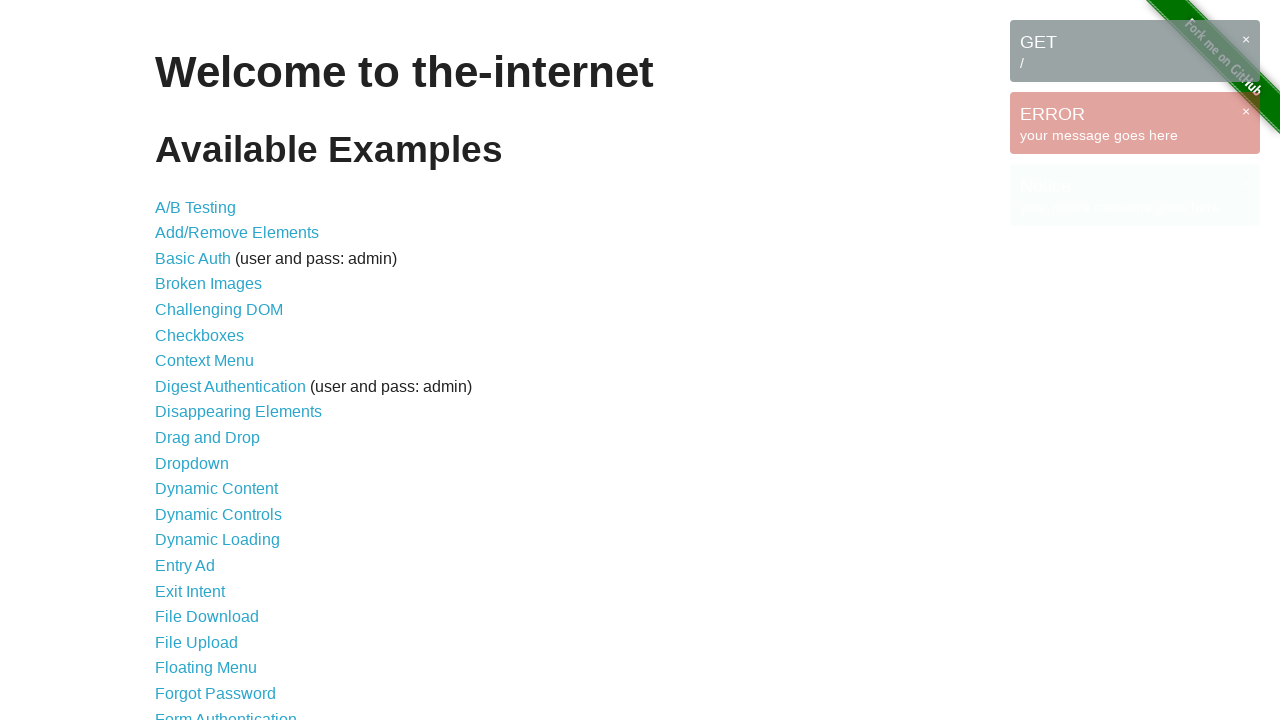

Displayed warning growl notification
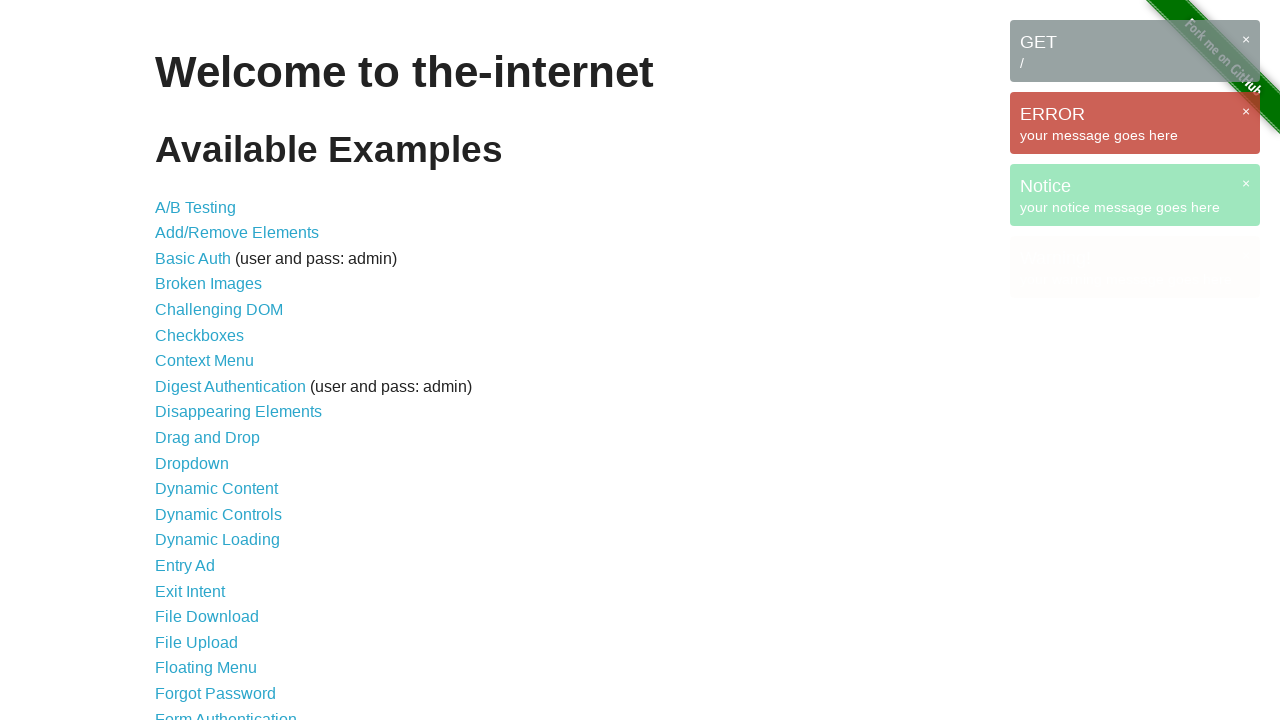

Growl notification elements visible on page
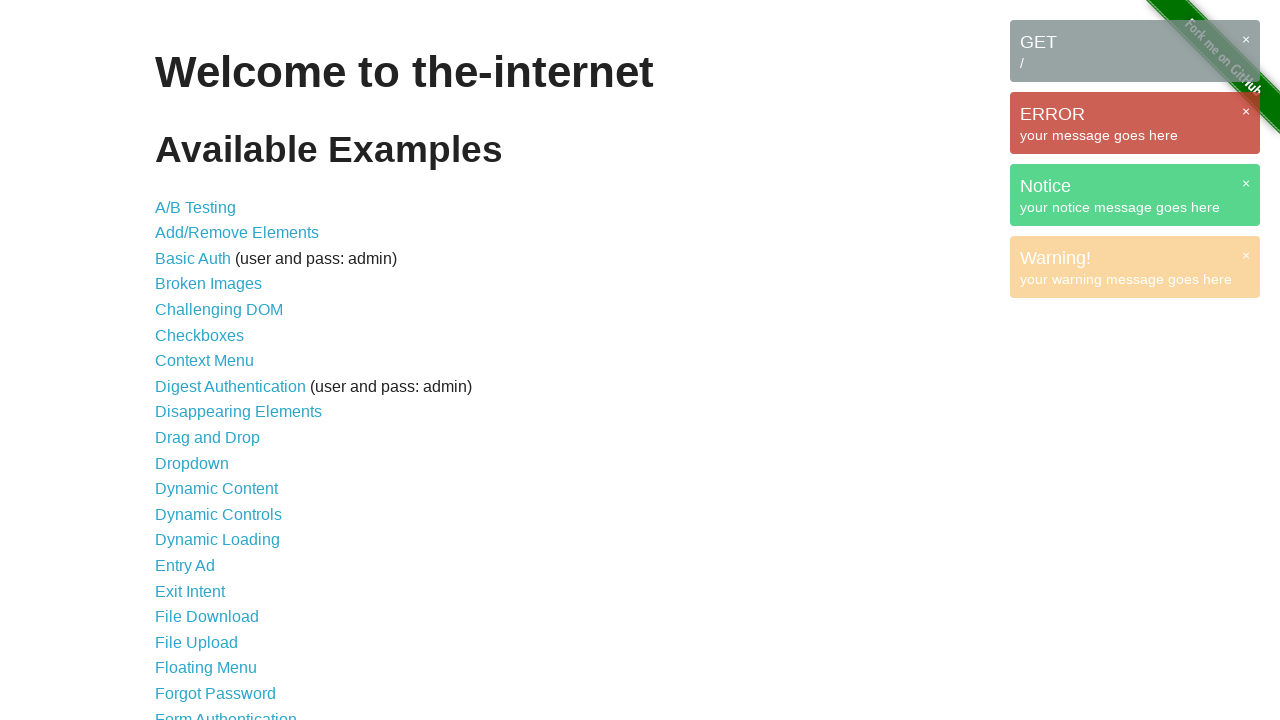

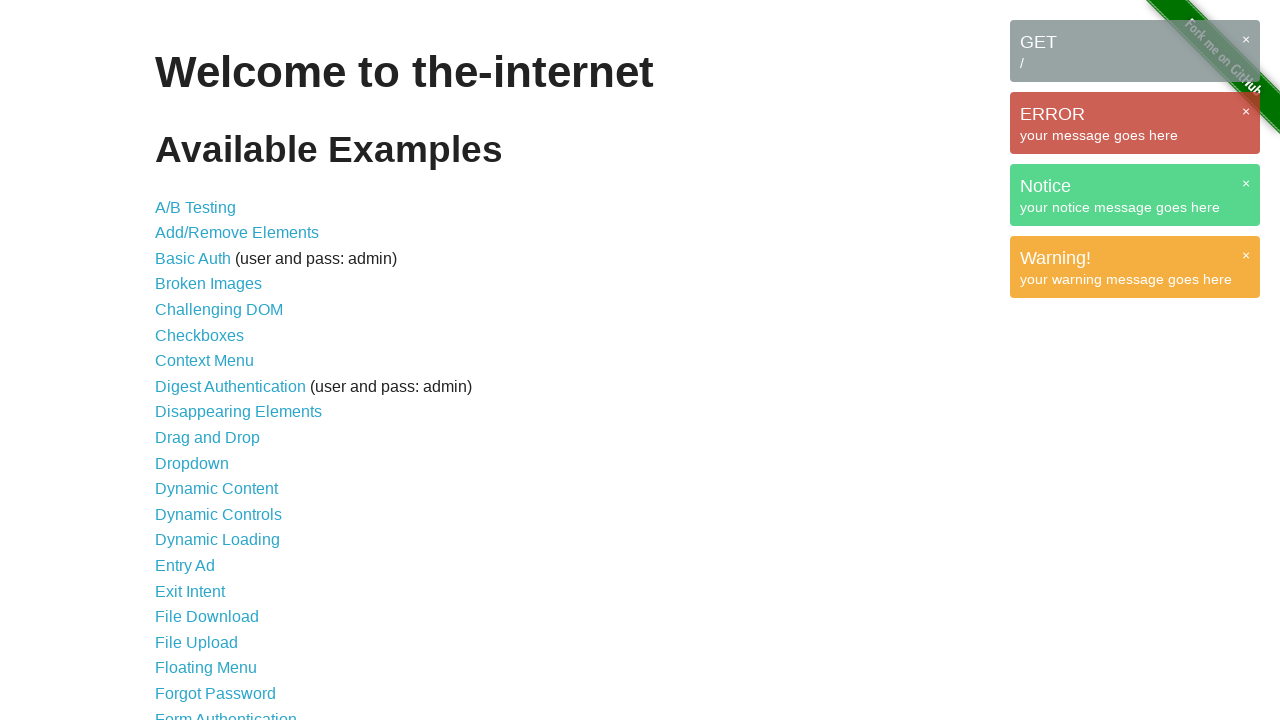